Tests that edits are cancelled when pressing Escape key

Starting URL: https://demo.playwright.dev/todomvc

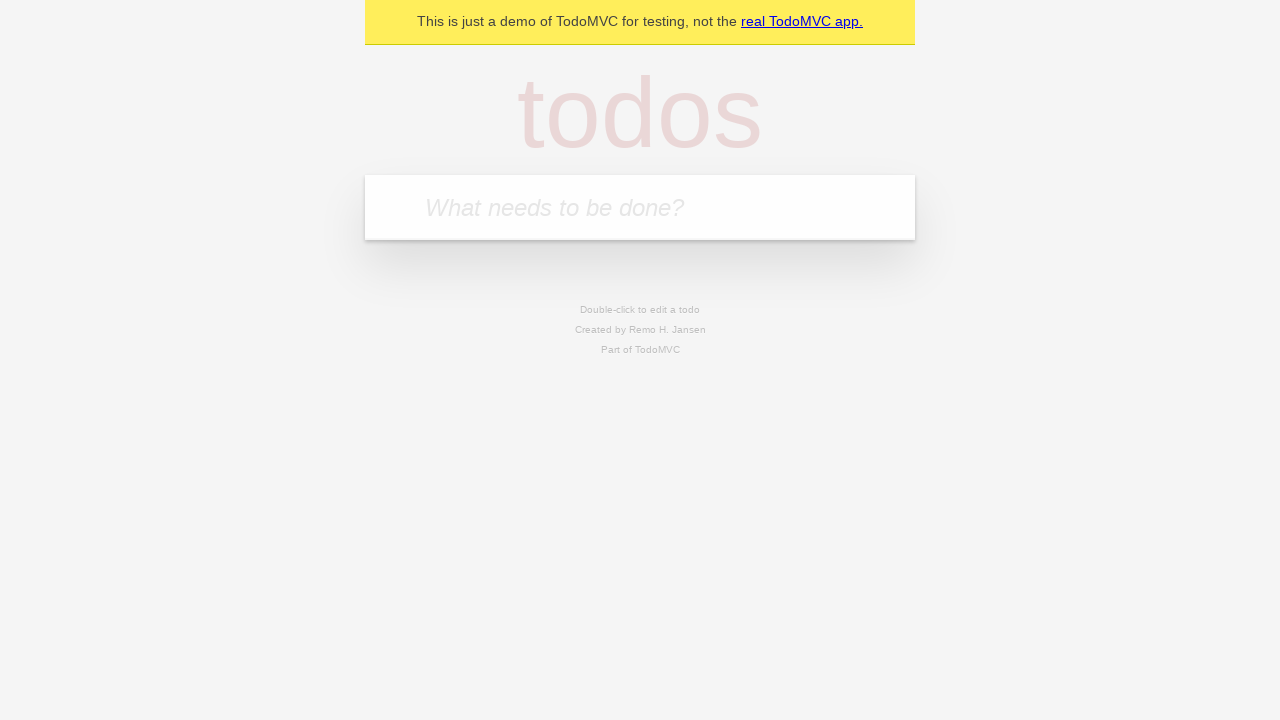

Filled first todo with 'buy some cheese' on internal:attr=[placeholder="What needs to be done?"i]
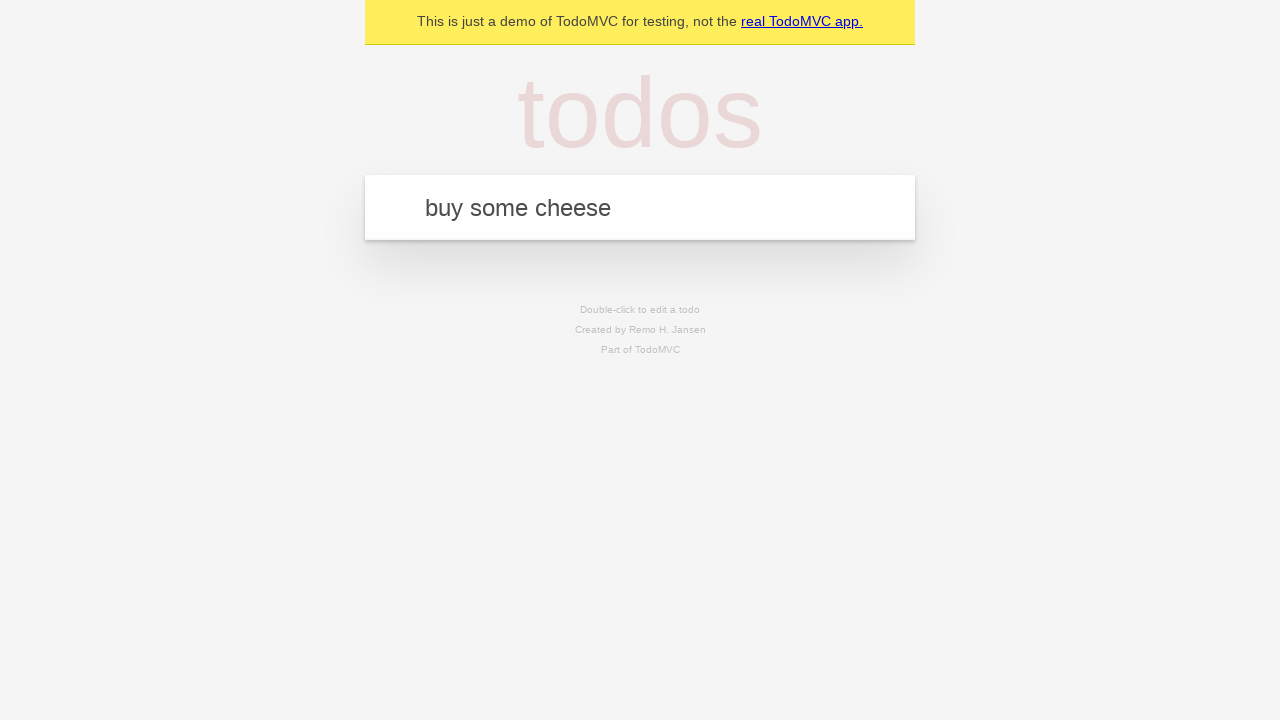

Pressed Enter to create first todo on internal:attr=[placeholder="What needs to be done?"i]
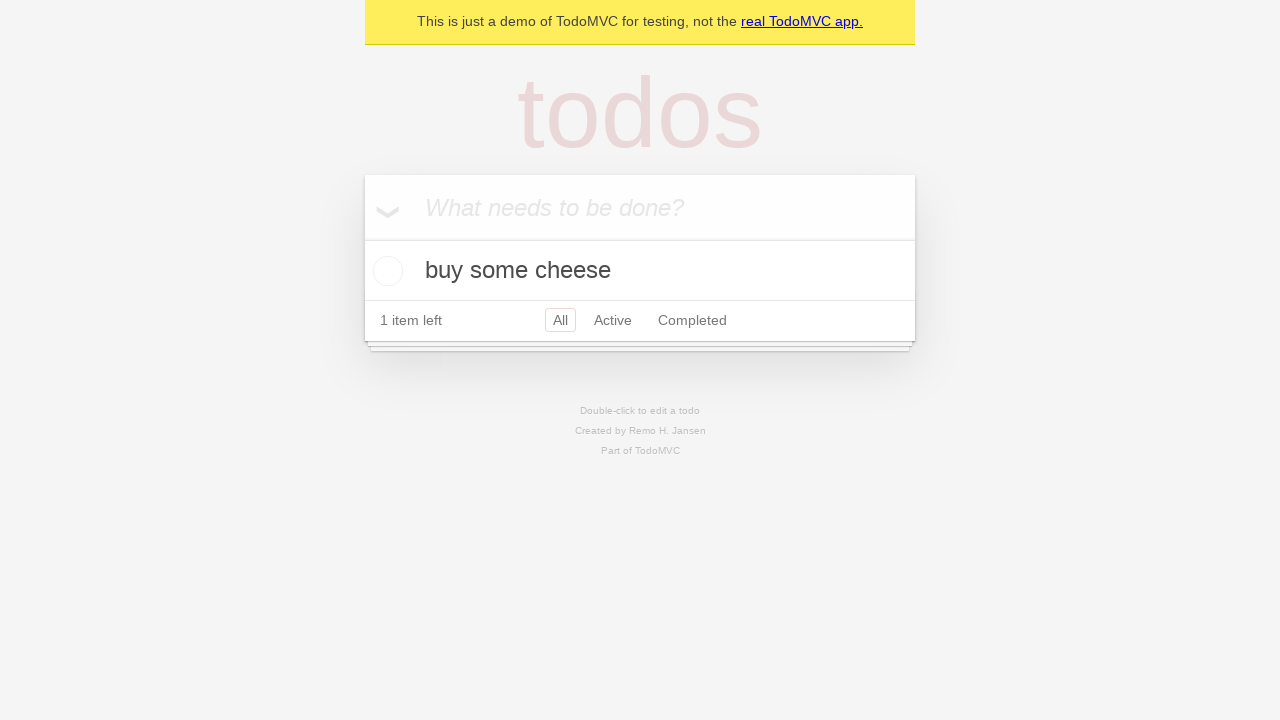

Filled second todo with 'feed the cat' on internal:attr=[placeholder="What needs to be done?"i]
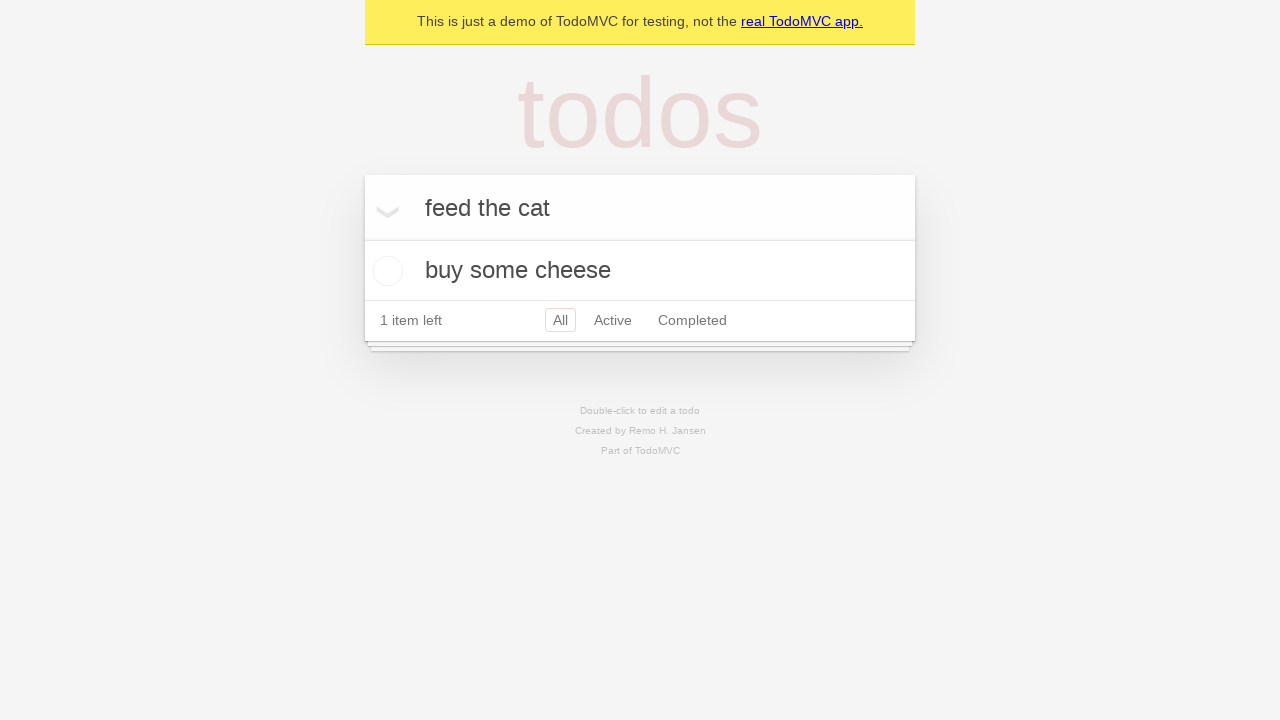

Pressed Enter to create second todo on internal:attr=[placeholder="What needs to be done?"i]
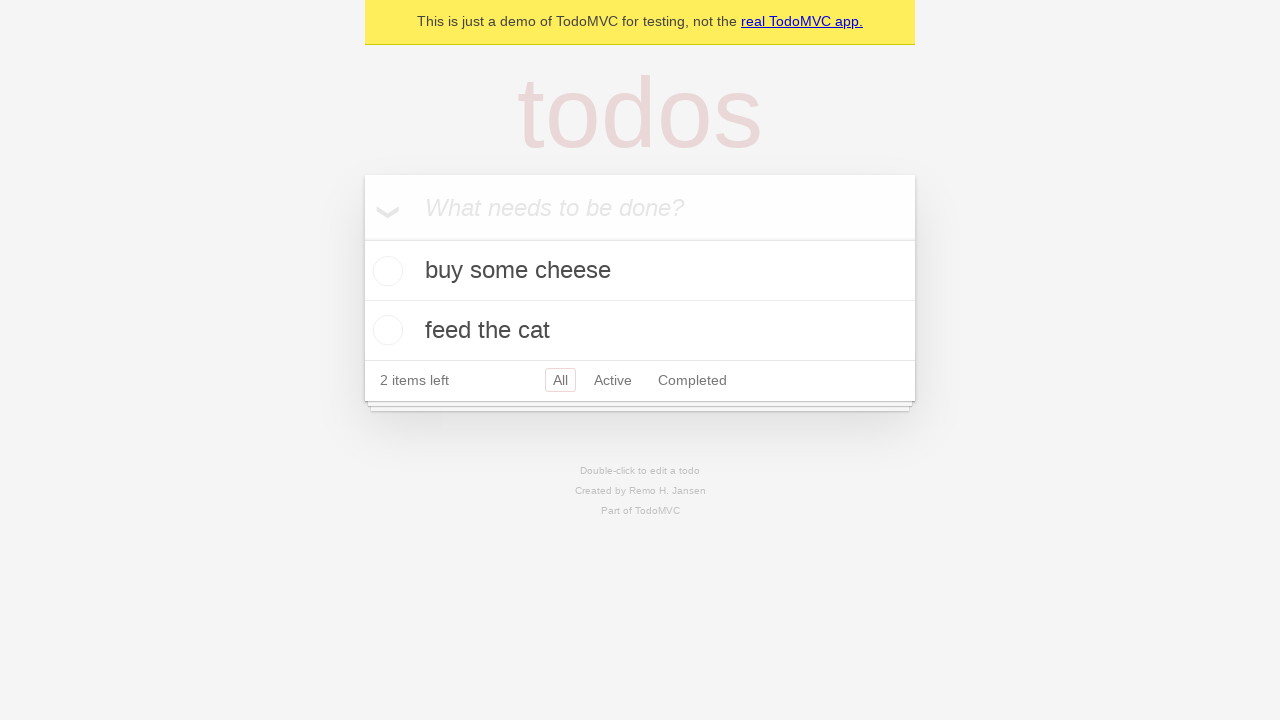

Filled third todo with 'book a doctors appointment' on internal:attr=[placeholder="What needs to be done?"i]
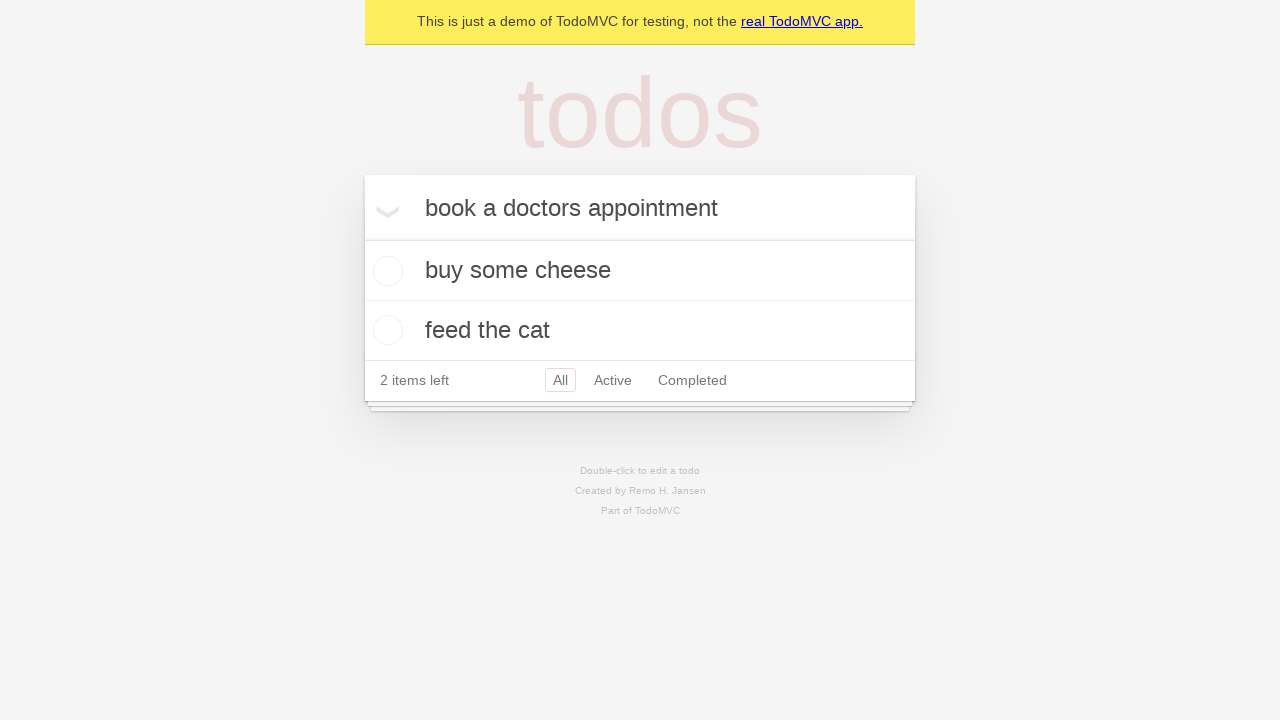

Pressed Enter to create third todo on internal:attr=[placeholder="What needs to be done?"i]
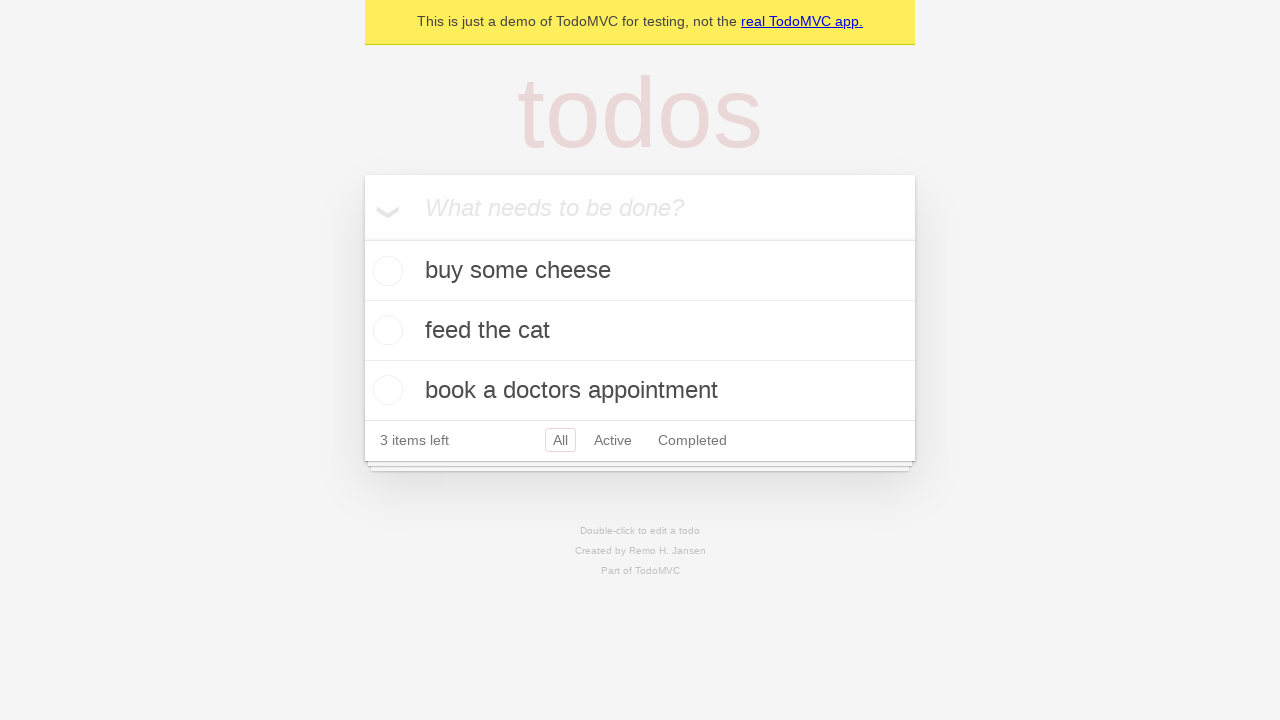

Located all todo items on page
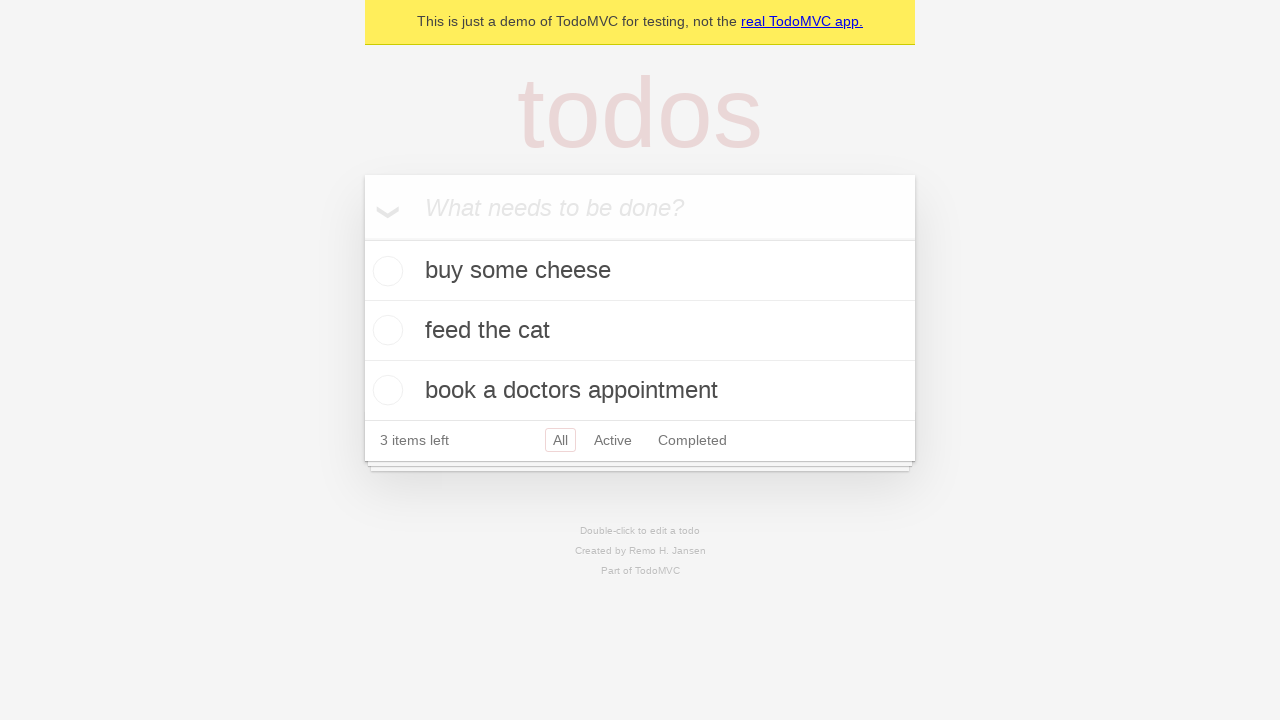

Double-clicked second todo to enter edit mode at (640, 331) on internal:testid=[data-testid="todo-item"s] >> nth=1
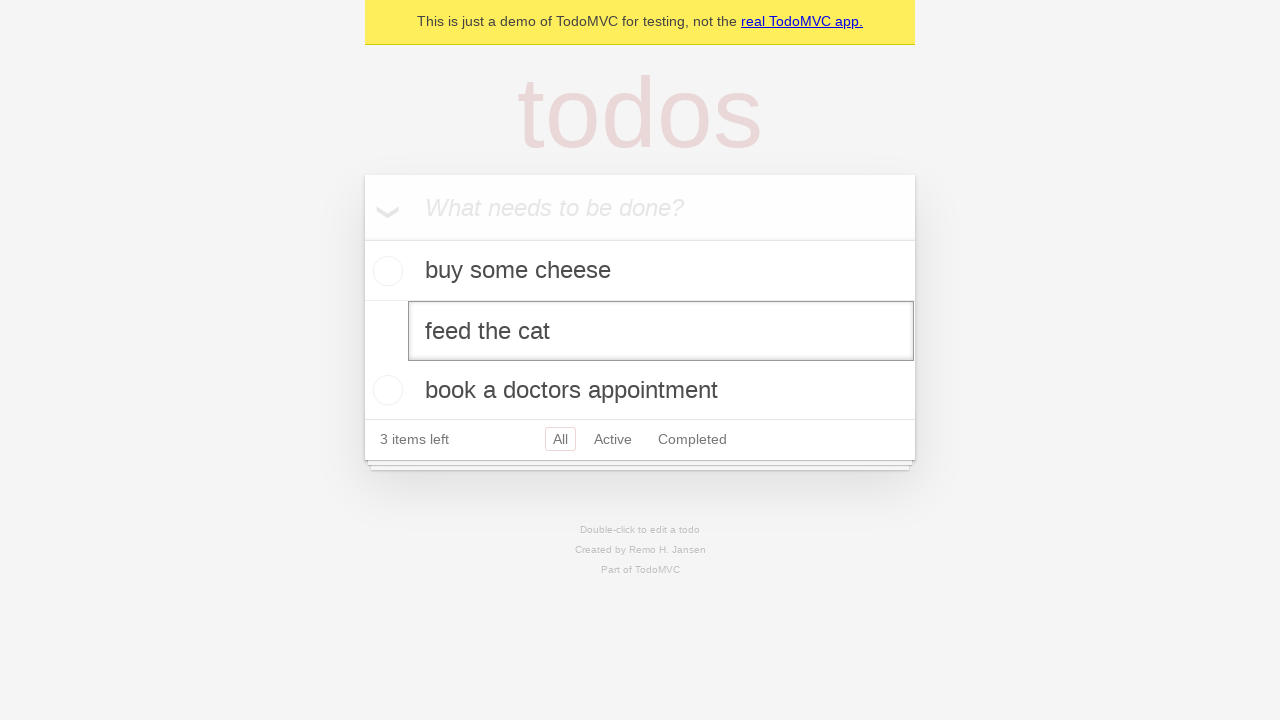

Changed edit text from 'feed the cat' to 'buy some sausages' on internal:testid=[data-testid="todo-item"s] >> nth=1 >> internal:role=textbox[nam
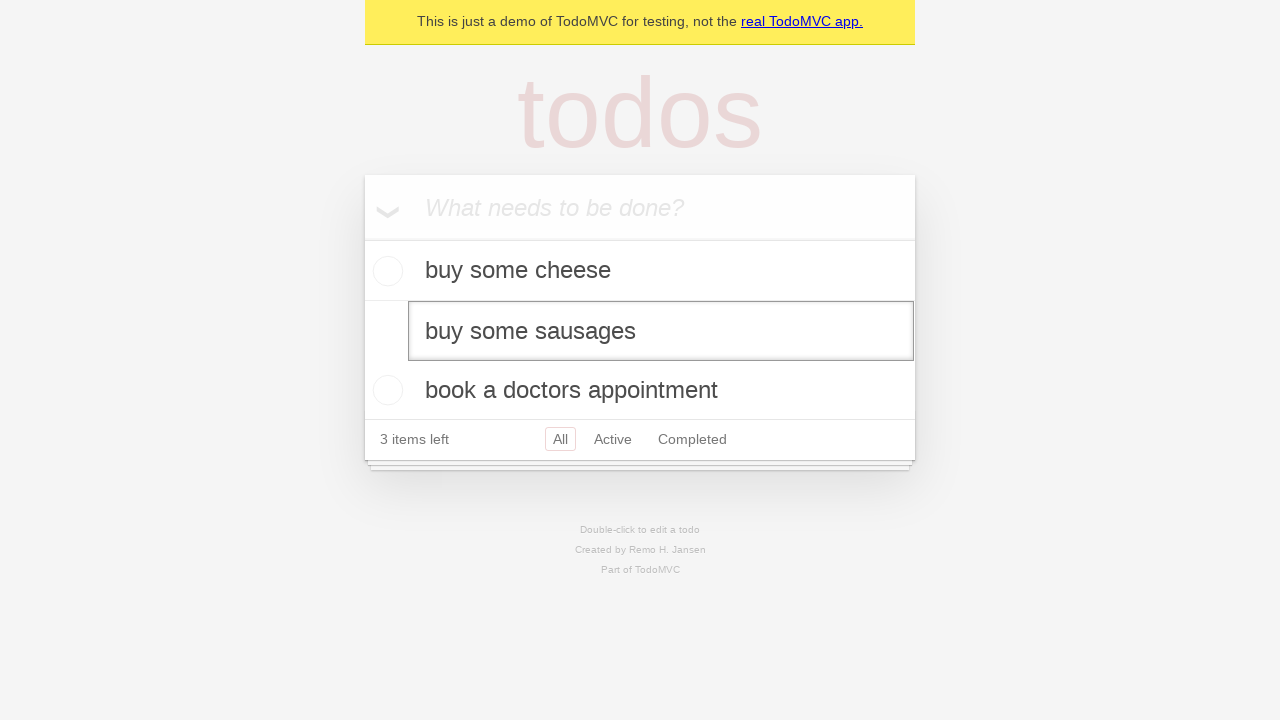

Pressed Escape to cancel edit and revert to original text on internal:testid=[data-testid="todo-item"s] >> nth=1 >> internal:role=textbox[nam
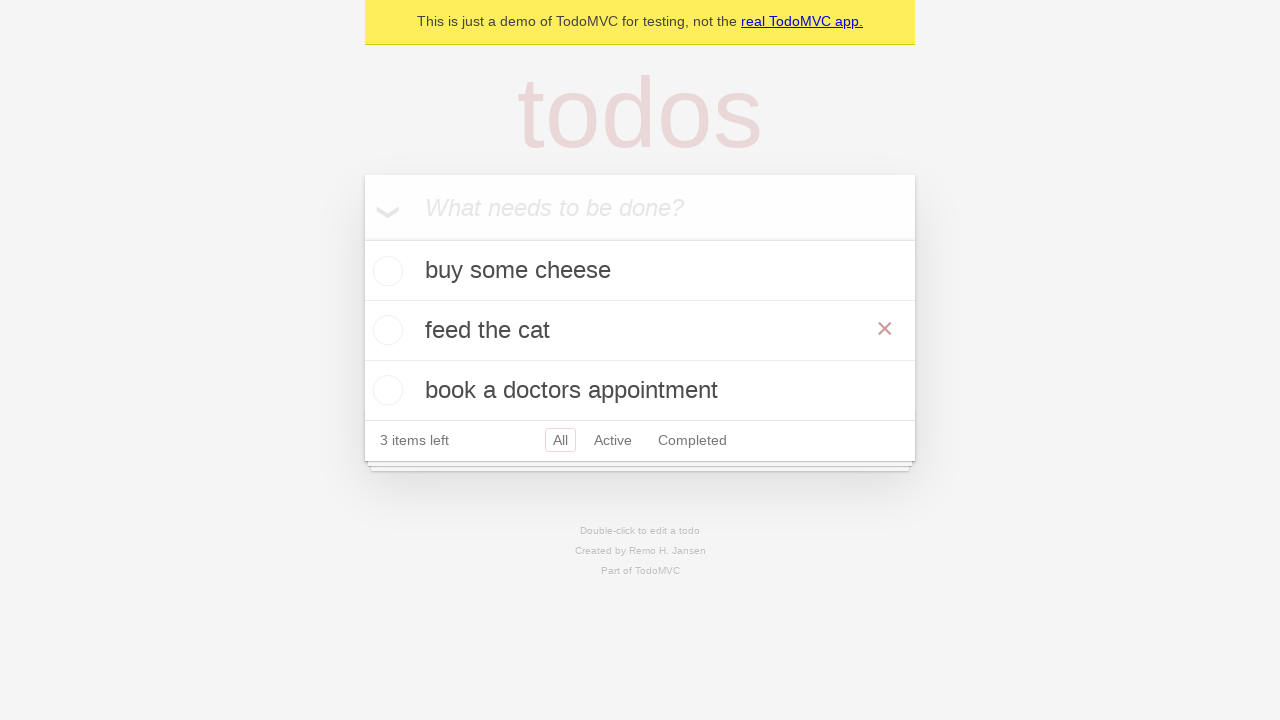

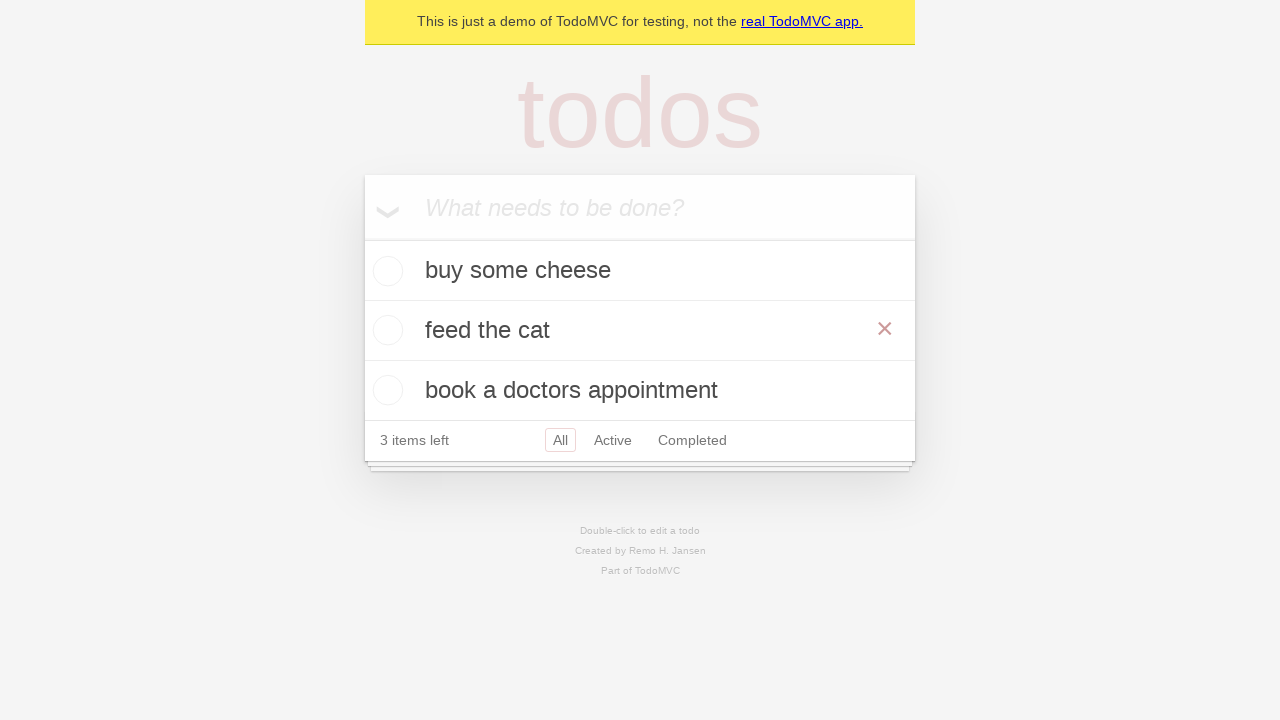